Tests adding todo items by filling the input field and pressing Enter, then verifying the items appear in the list

Starting URL: https://demo.playwright.dev/todomvc

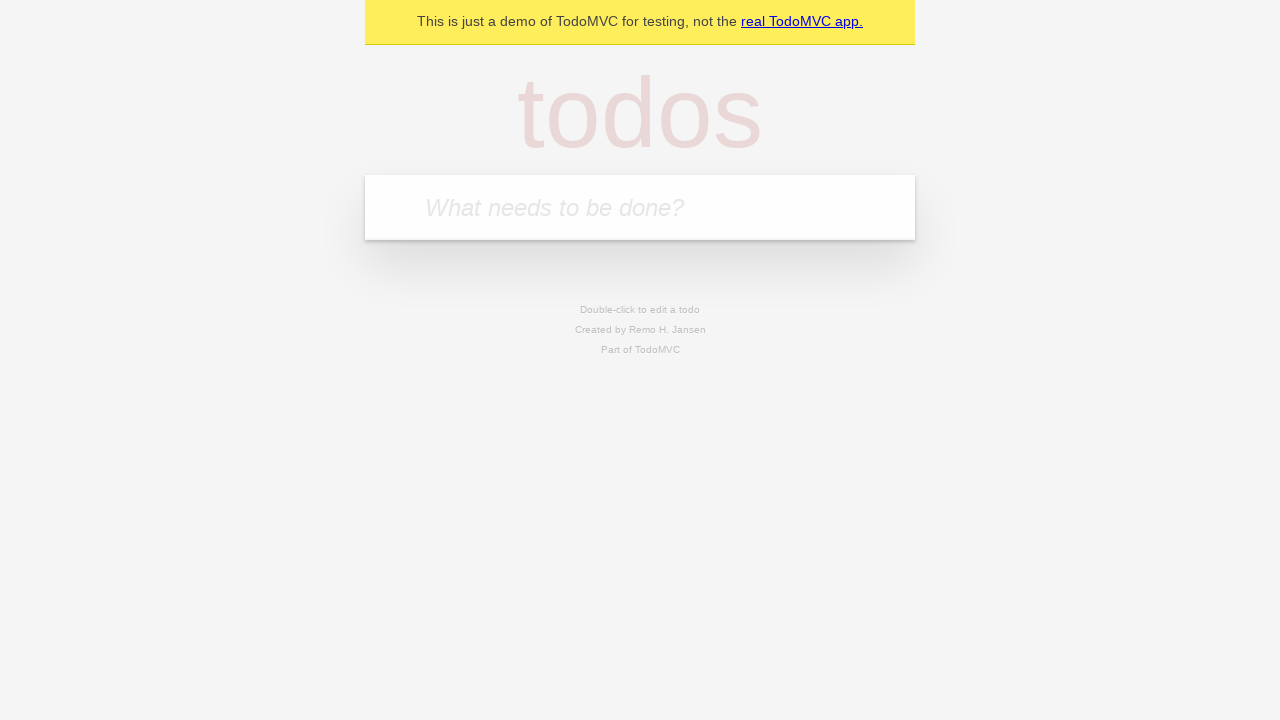

Filled todo input field with 'buy some cheese' on internal:attr=[placeholder="What needs to be done?"i]
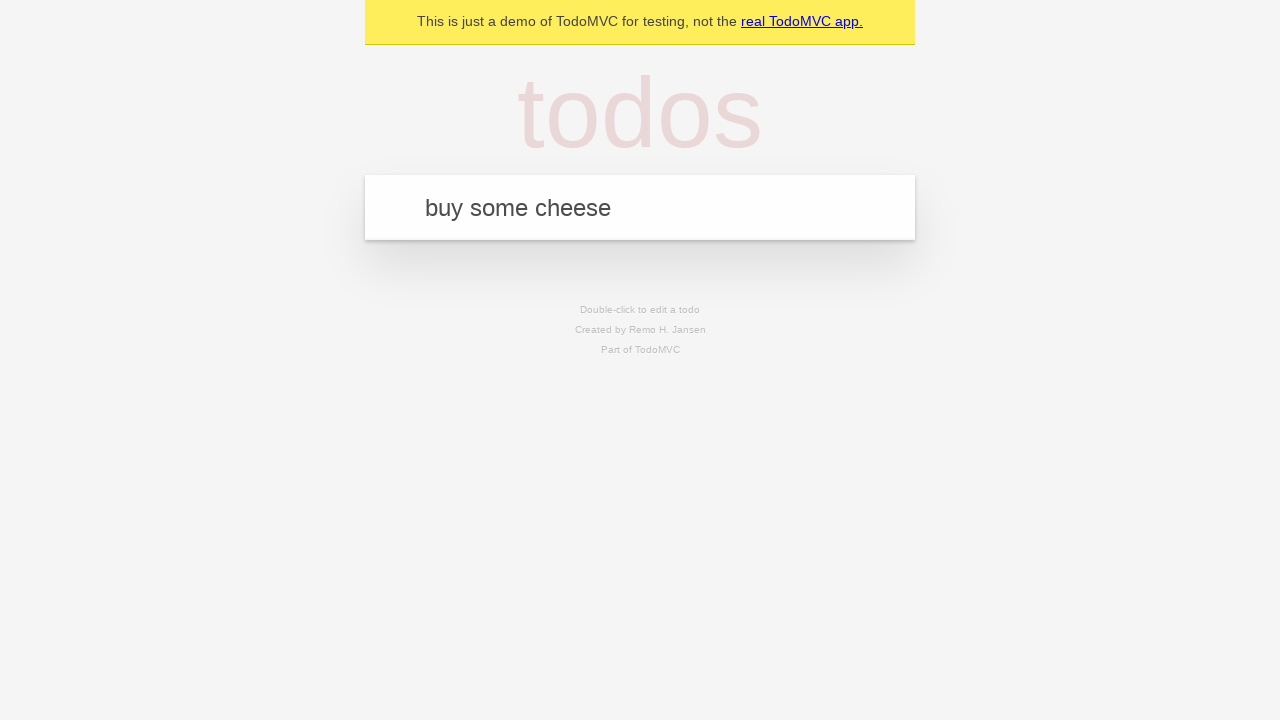

Pressed Enter to create first todo item on internal:attr=[placeholder="What needs to be done?"i]
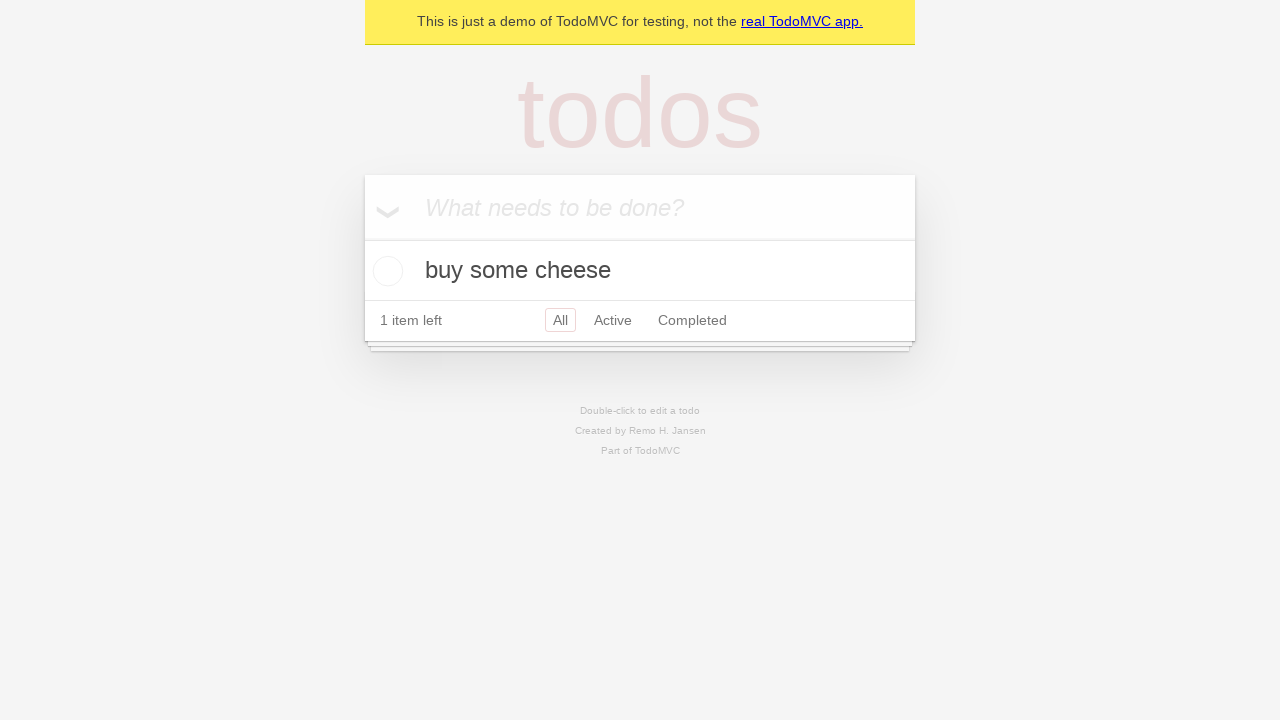

First todo item appeared in the list
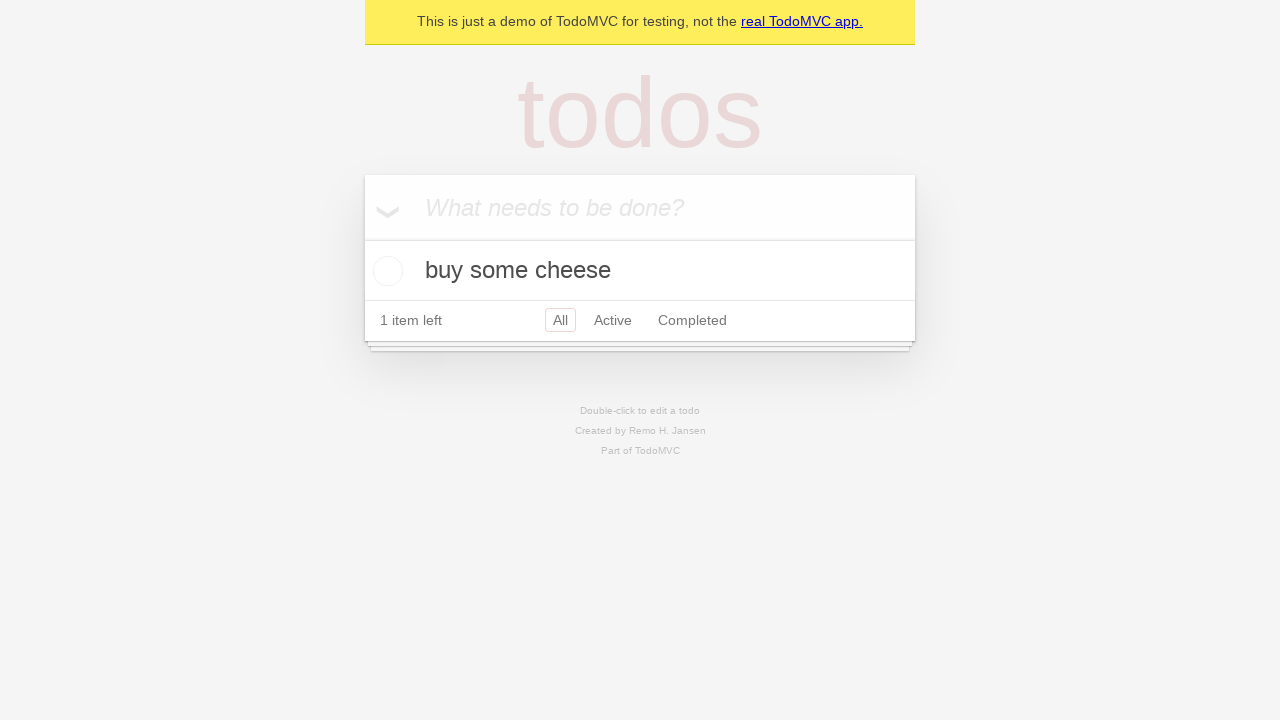

Filled todo input field with 'feed the cat' on internal:attr=[placeholder="What needs to be done?"i]
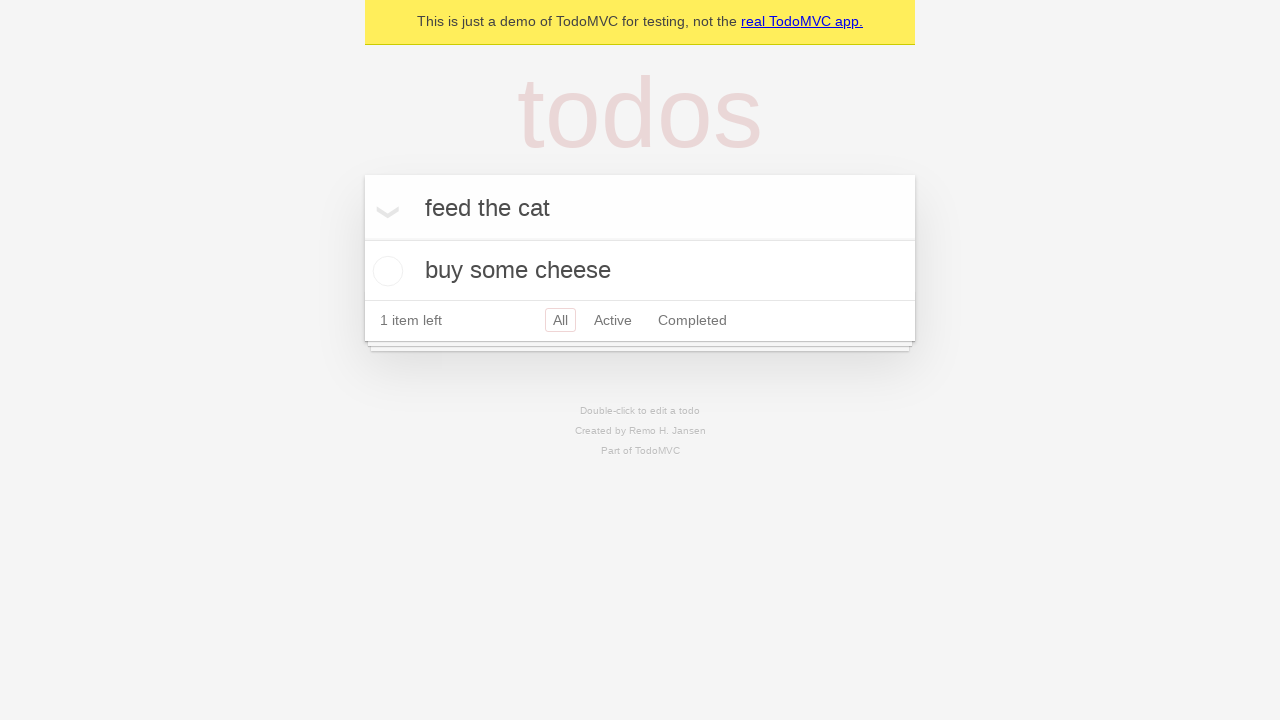

Pressed Enter to create second todo item on internal:attr=[placeholder="What needs to be done?"i]
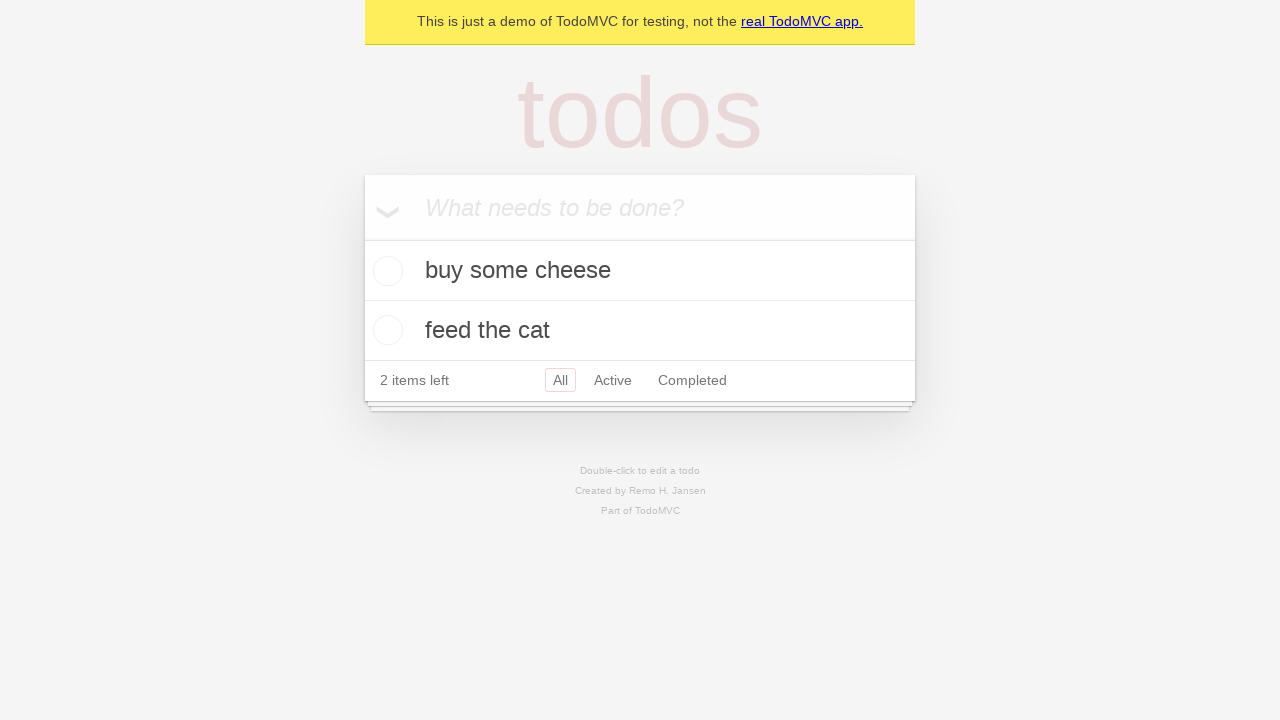

Both todo items are now visible in the list
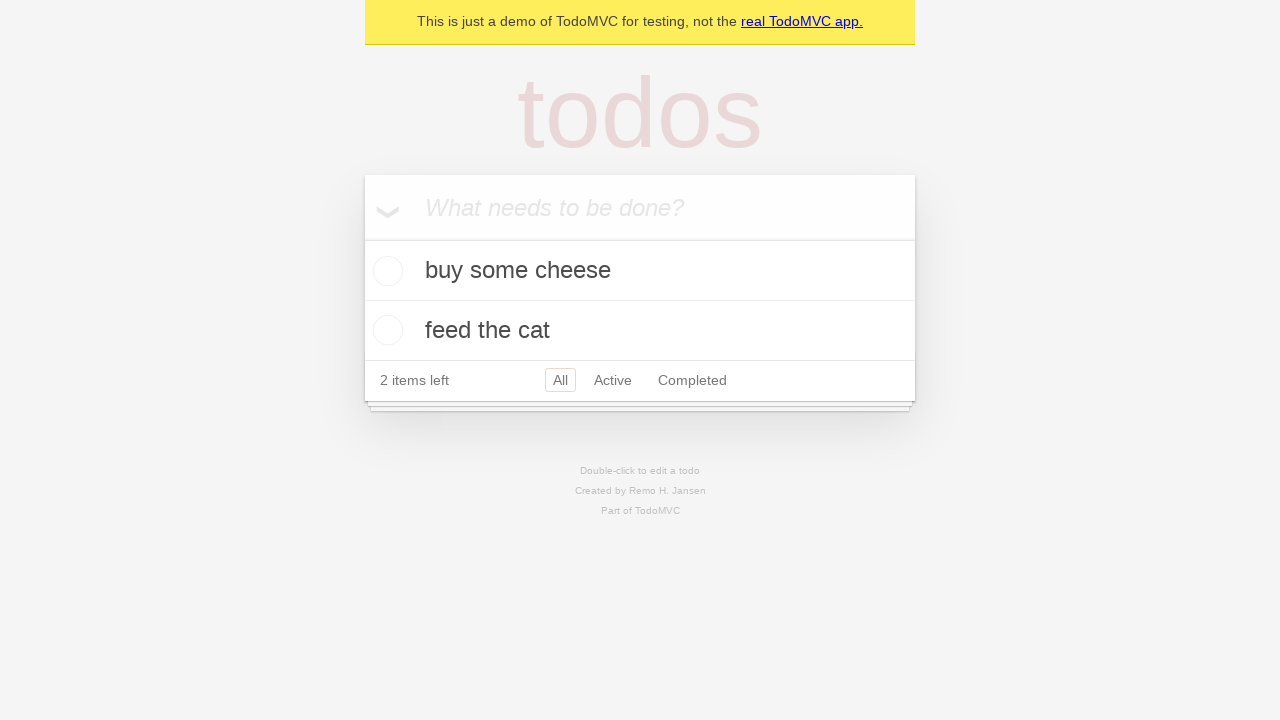

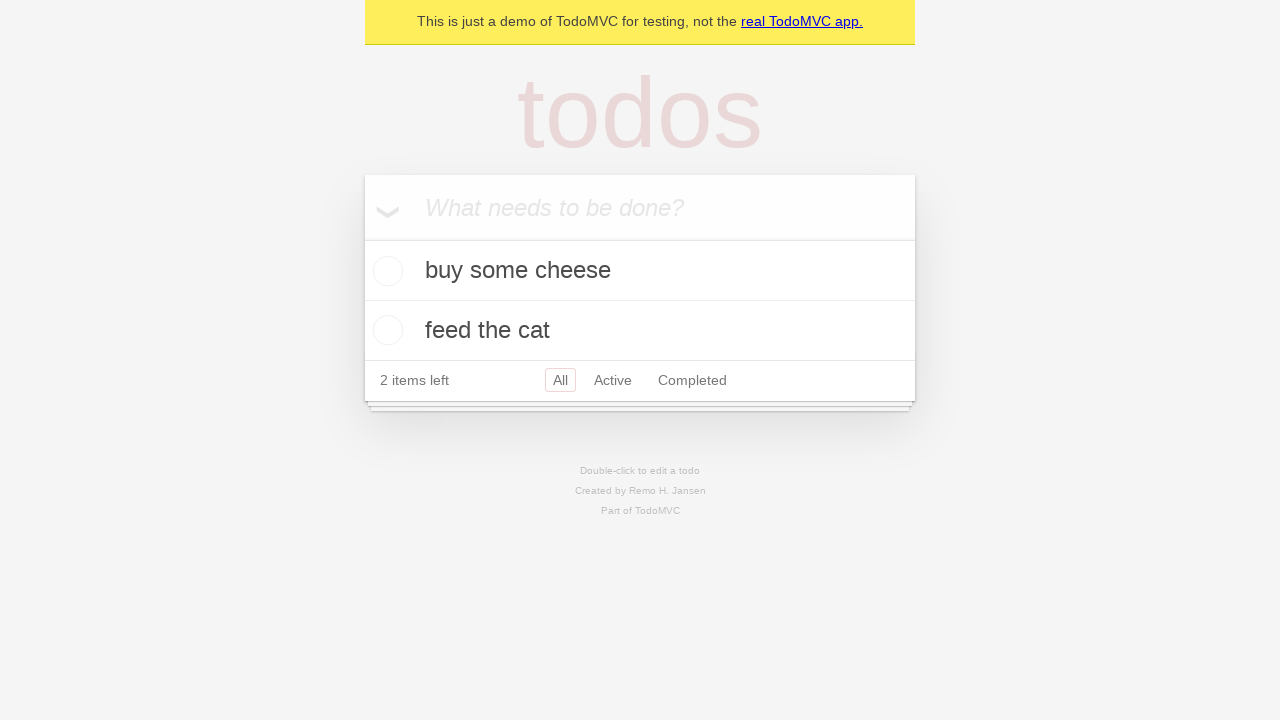